Selects departure and return dates from Delta Airlines calendar by navigating through months and clicking specific dates

Starting URL: http://delta.com

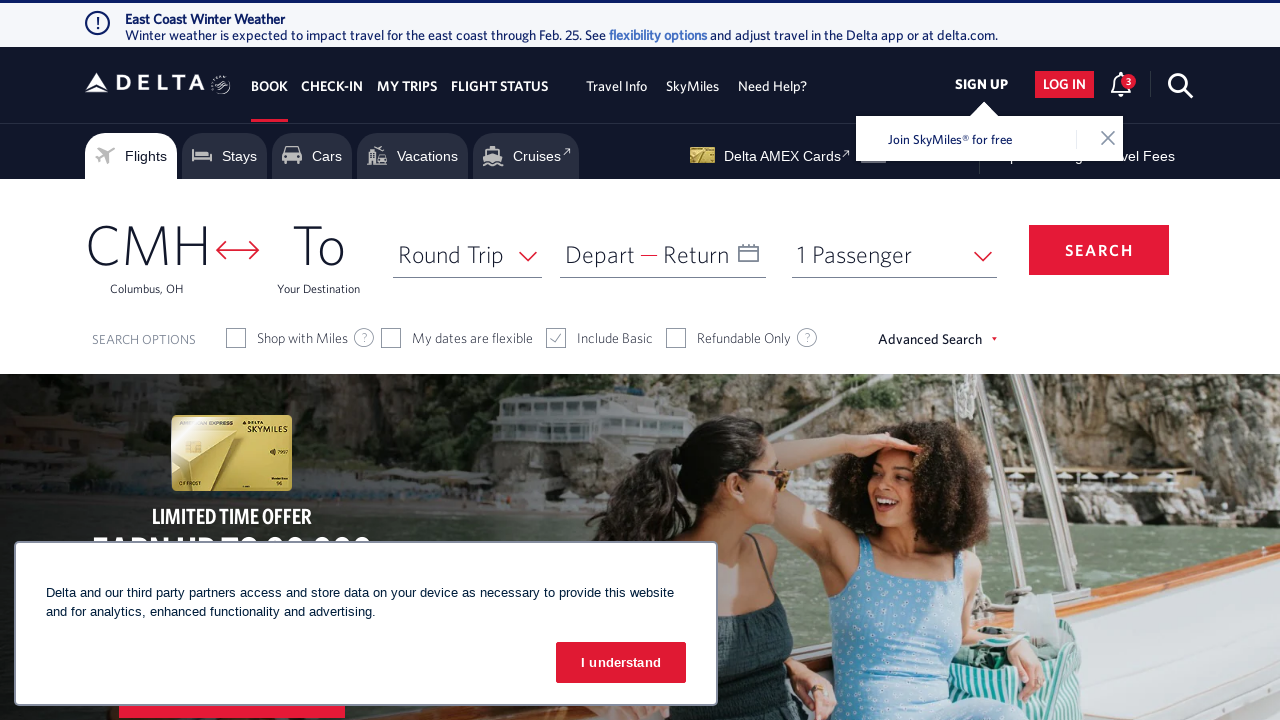

Clicked departure date input to open calendar at (663, 254) on #input_departureDate_1
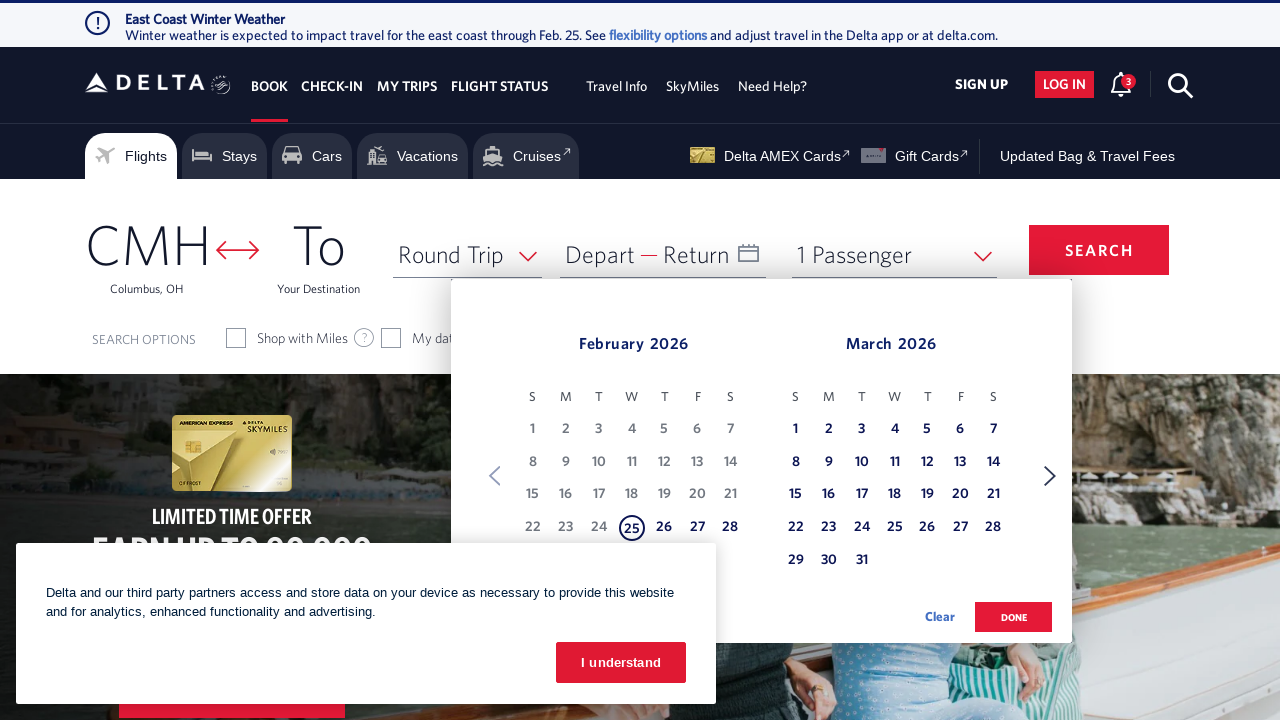

Clicked Next button to navigate to August for departure date at (1050, 476) on xpath=//span[text()='Next']
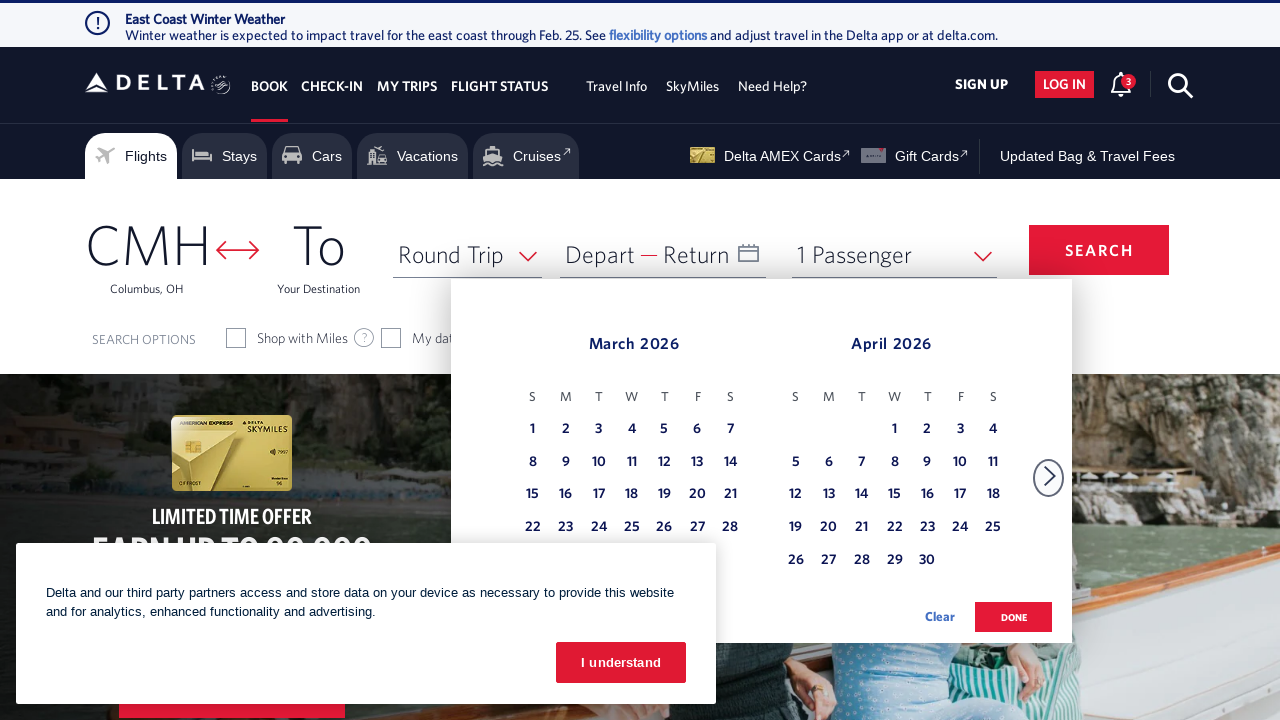

Clicked Next button to navigate to August for departure date at (1050, 476) on xpath=//span[text()='Next']
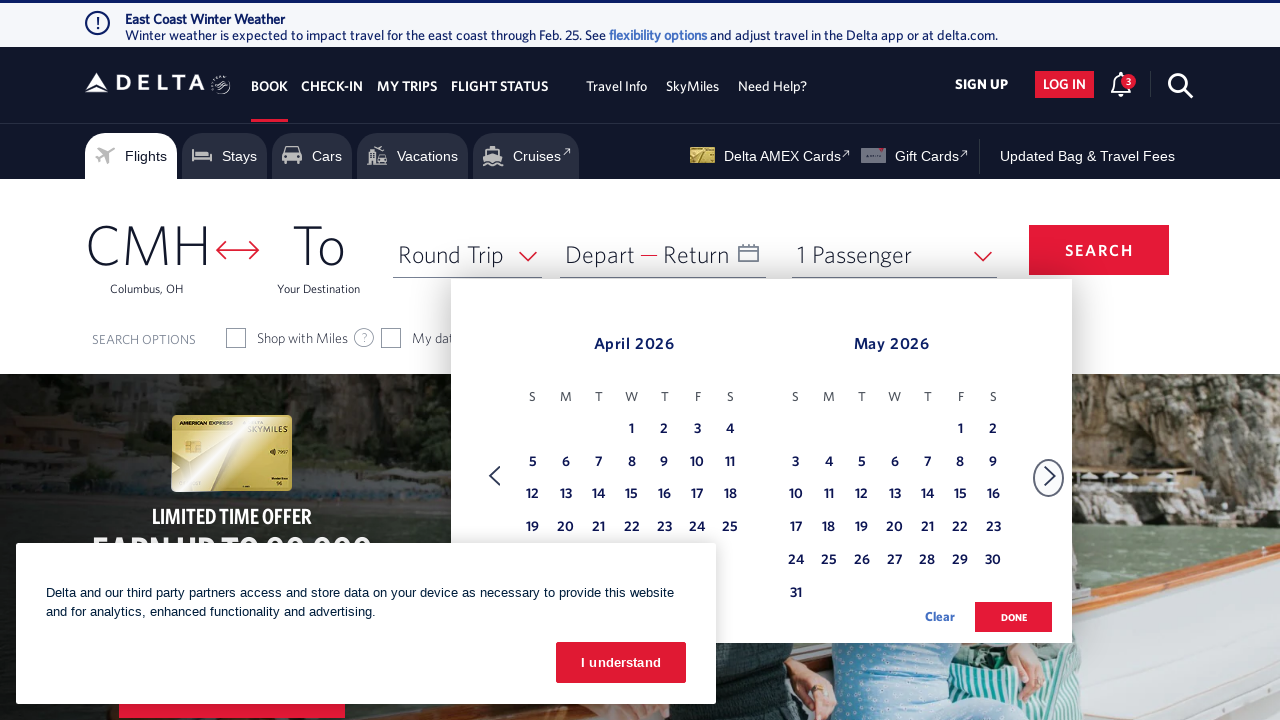

Clicked Next button to navigate to August for departure date at (1050, 476) on xpath=//span[text()='Next']
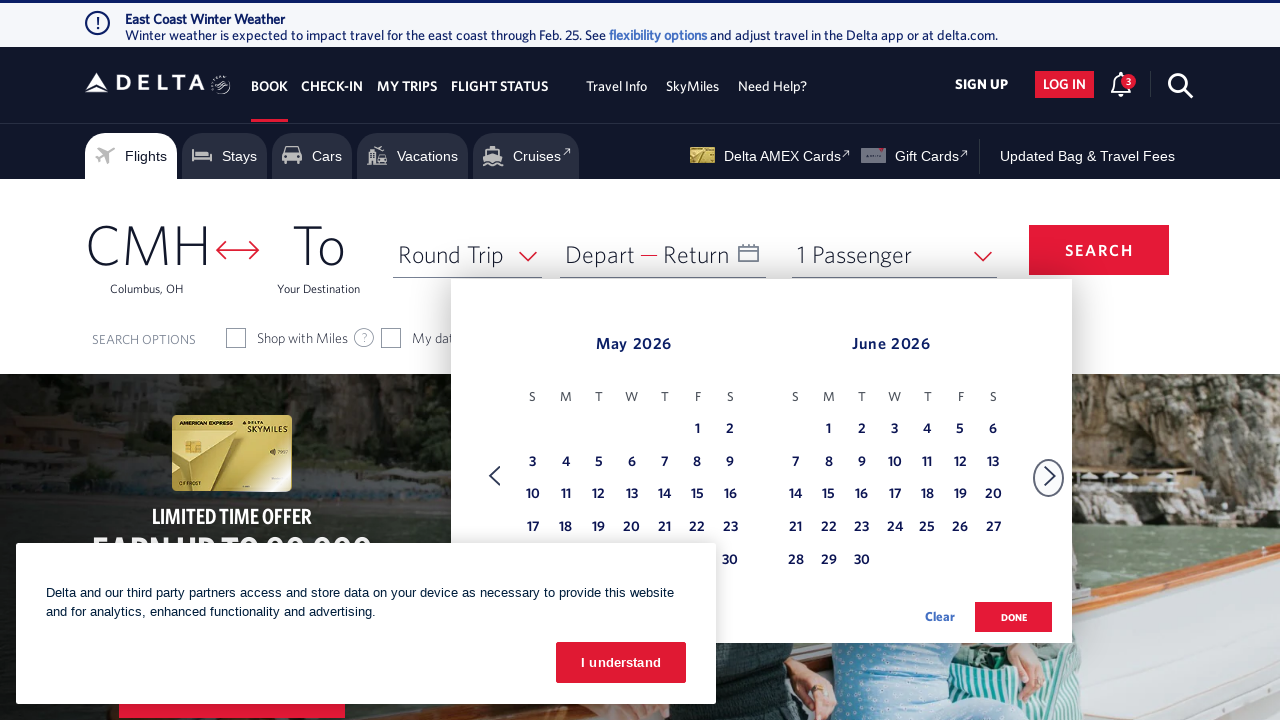

Clicked Next button to navigate to August for departure date at (1050, 476) on xpath=//span[text()='Next']
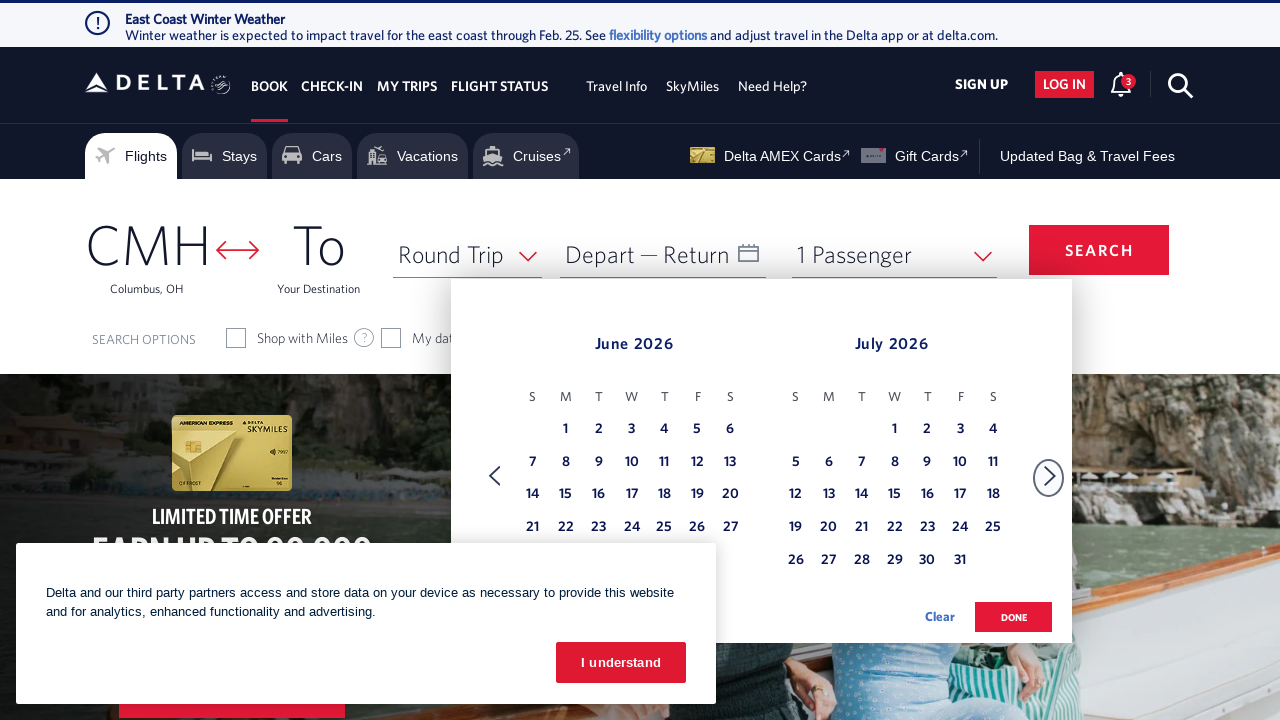

Clicked Next button to navigate to August for departure date at (1050, 476) on xpath=//span[text()='Next']
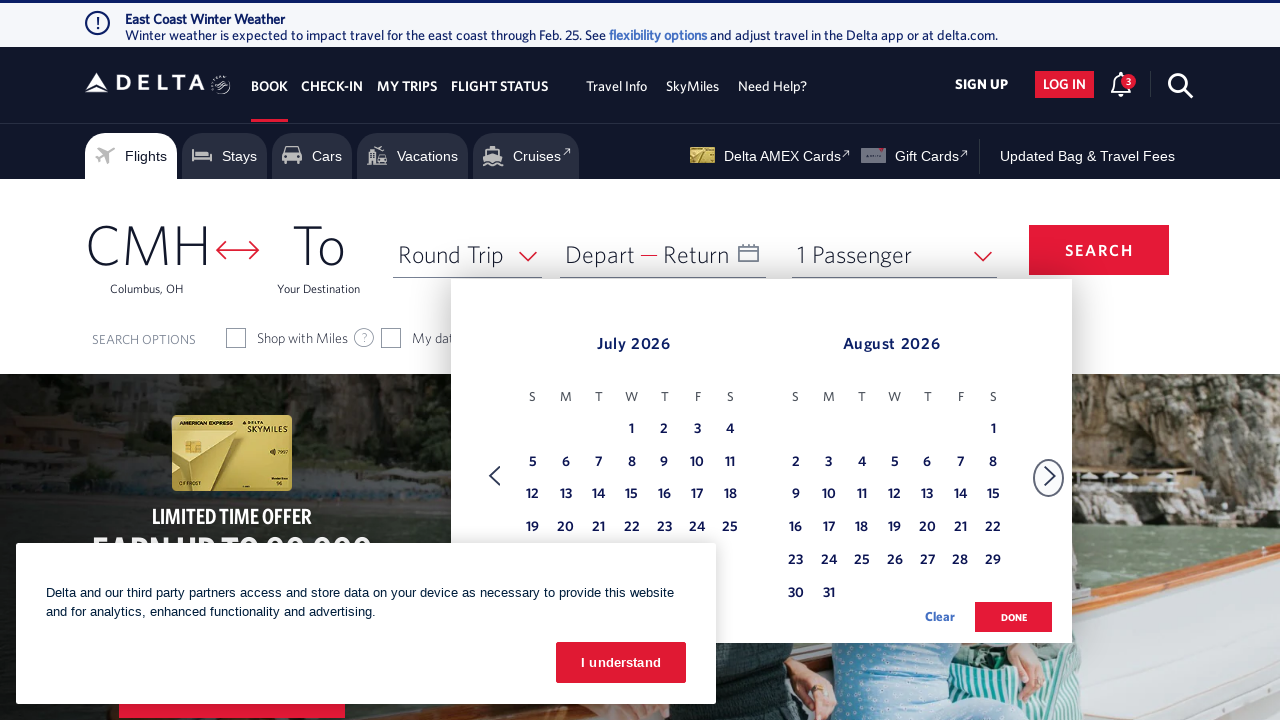

Clicked Next button to navigate to August for departure date at (1050, 476) on xpath=//span[text()='Next']
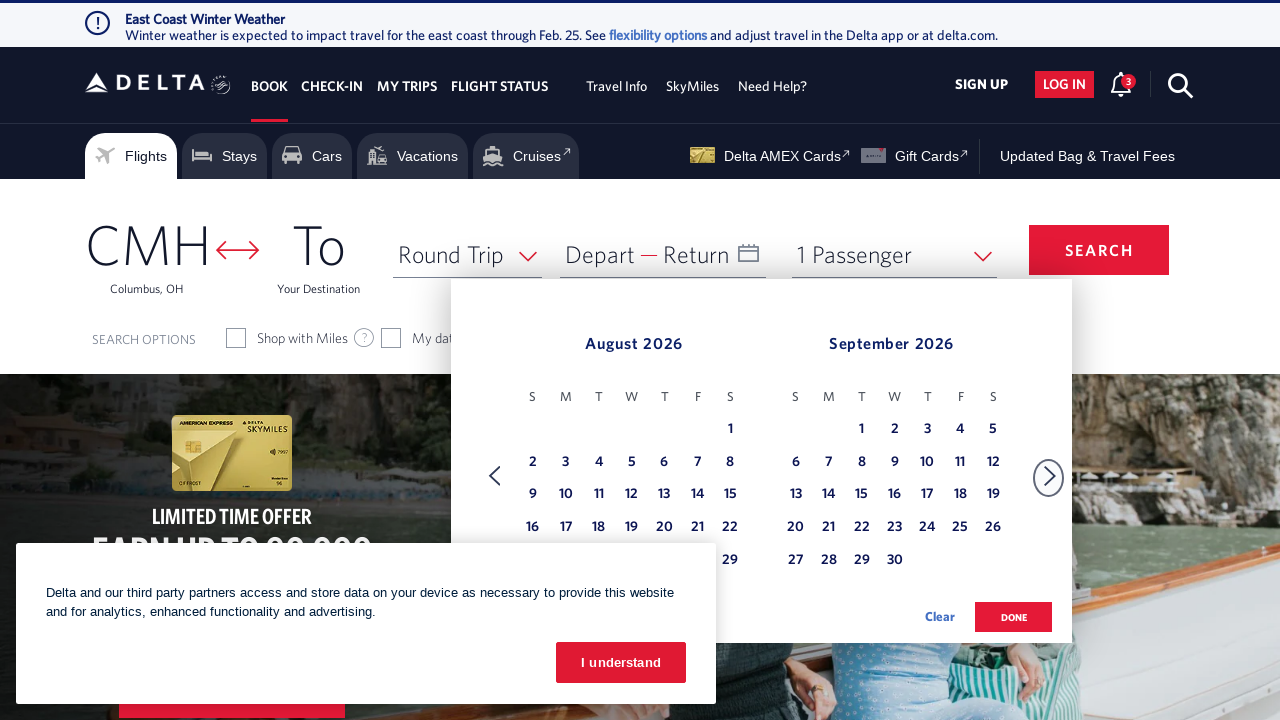

Selected August 13 as departure date at (664, 495) on xpath=//tbody[@class='dl-datepicker-tbody-0']/tr/td >> nth=25
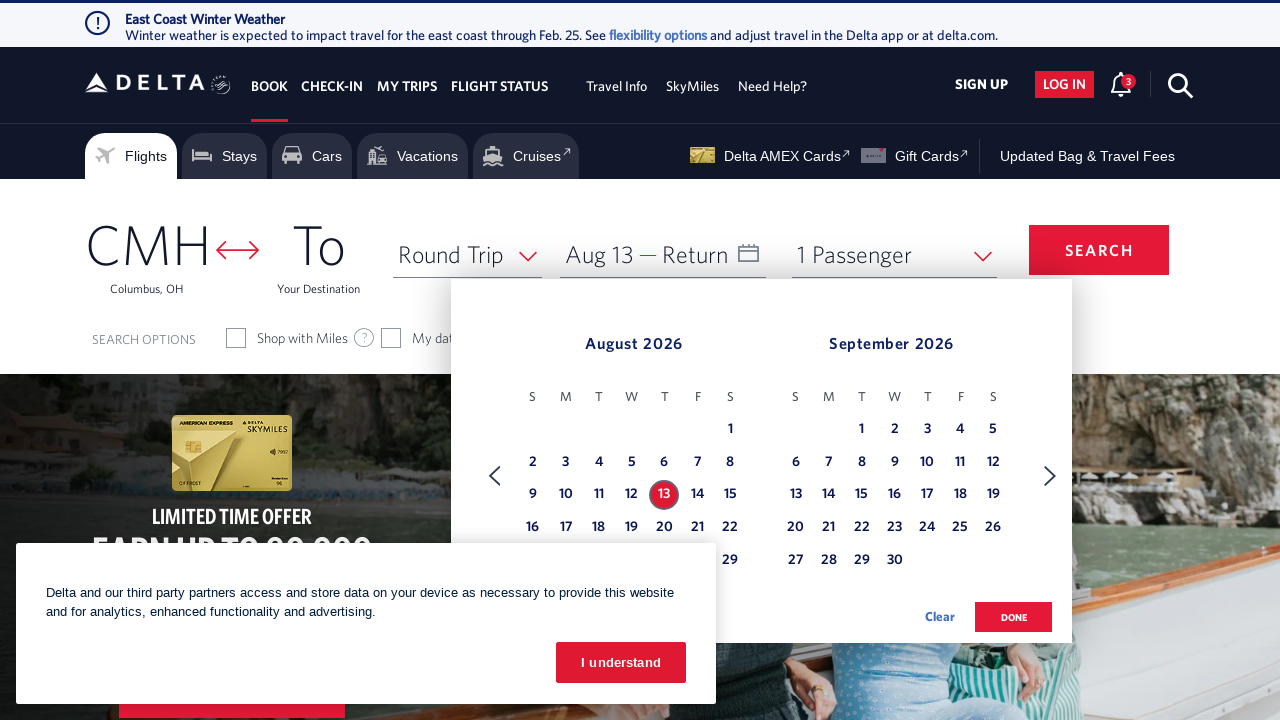

Clicked Next button to navigate to November for return date at (1050, 476) on xpath=//span[text()='Next']
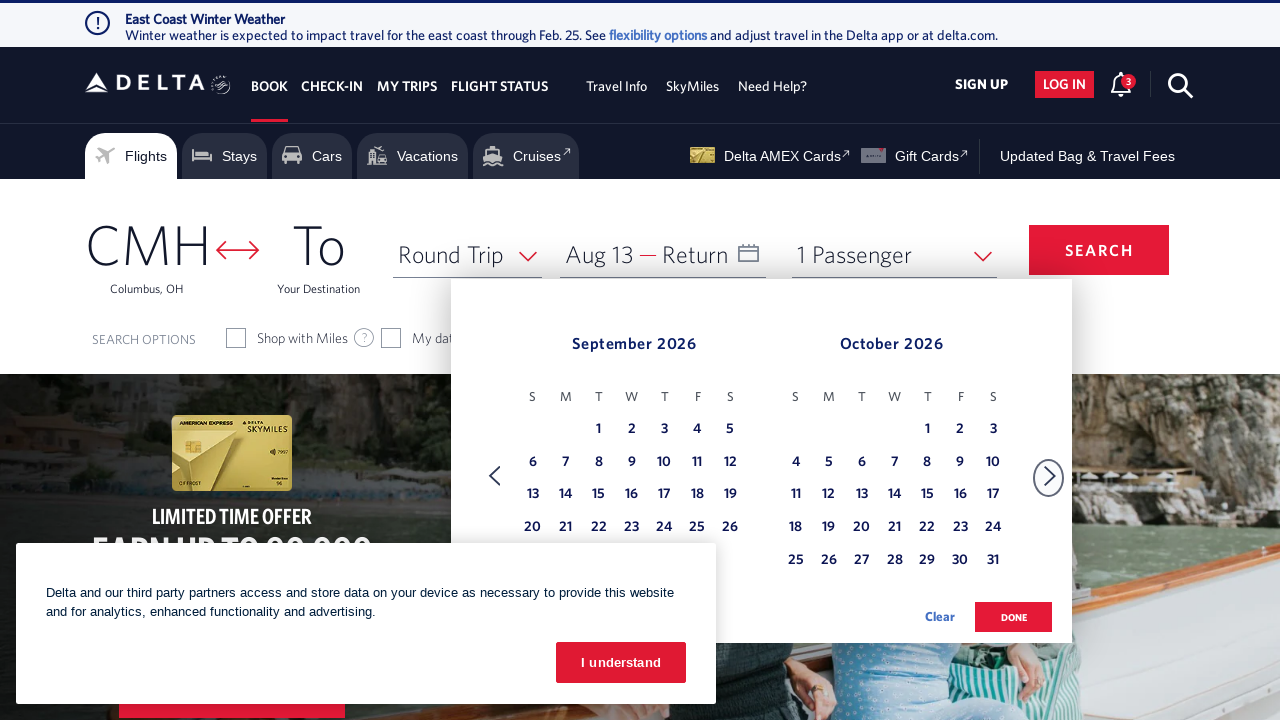

Clicked Next button to navigate to November for return date at (1050, 476) on xpath=//span[text()='Next']
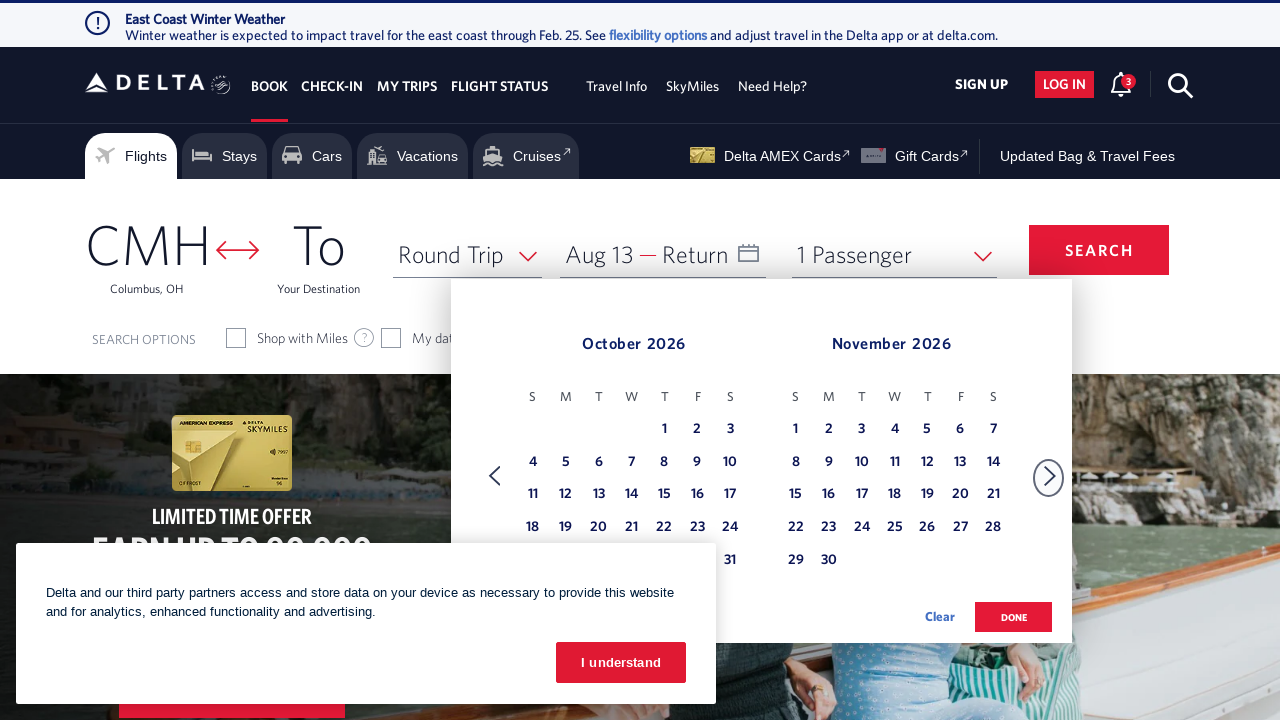

Selected November 30 as return date at (829, 561) on xpath=//tbody[@class='dl-datepicker-tbody-1']/tr/td >> nth=36
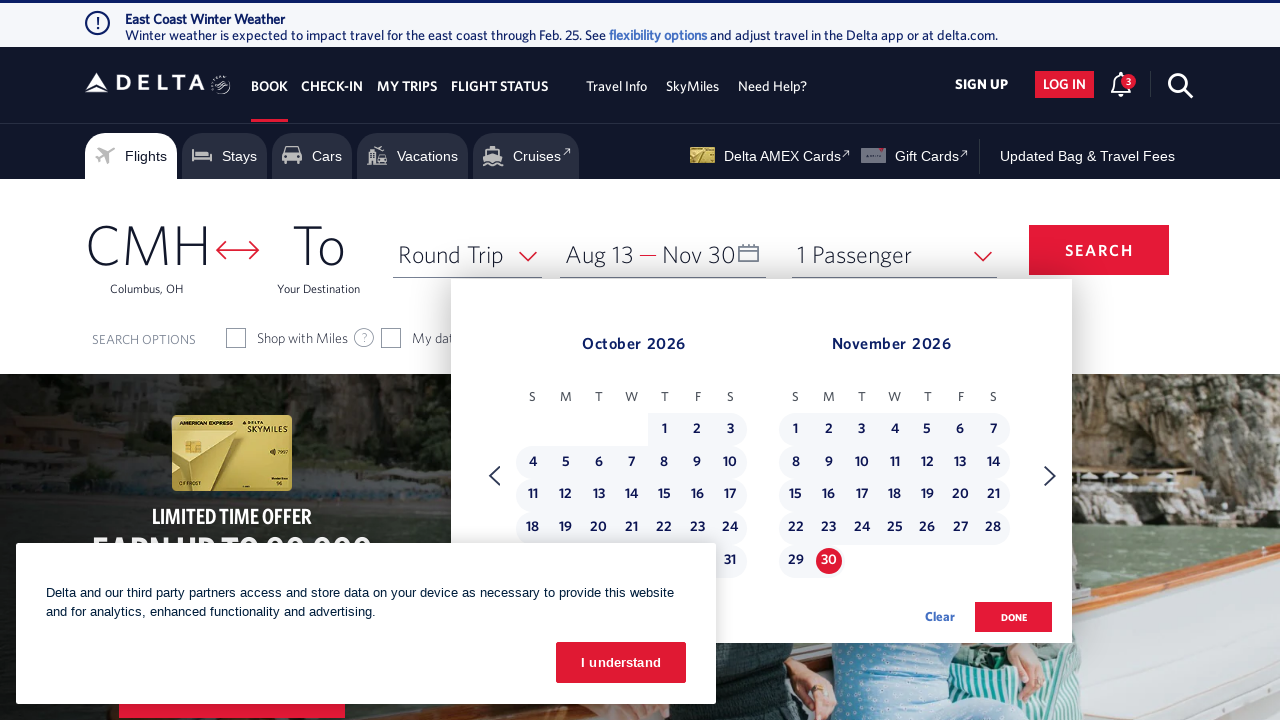

Clicked done button to confirm date selection at (1014, 617) on .donebutton
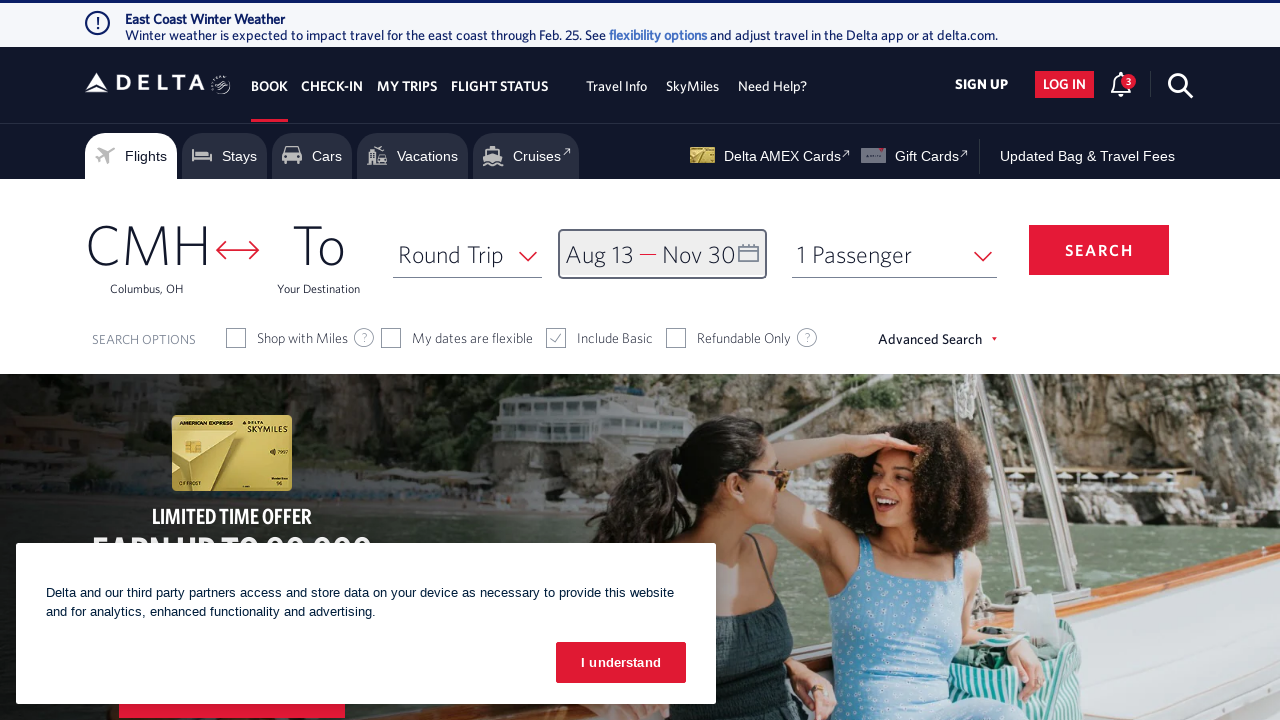

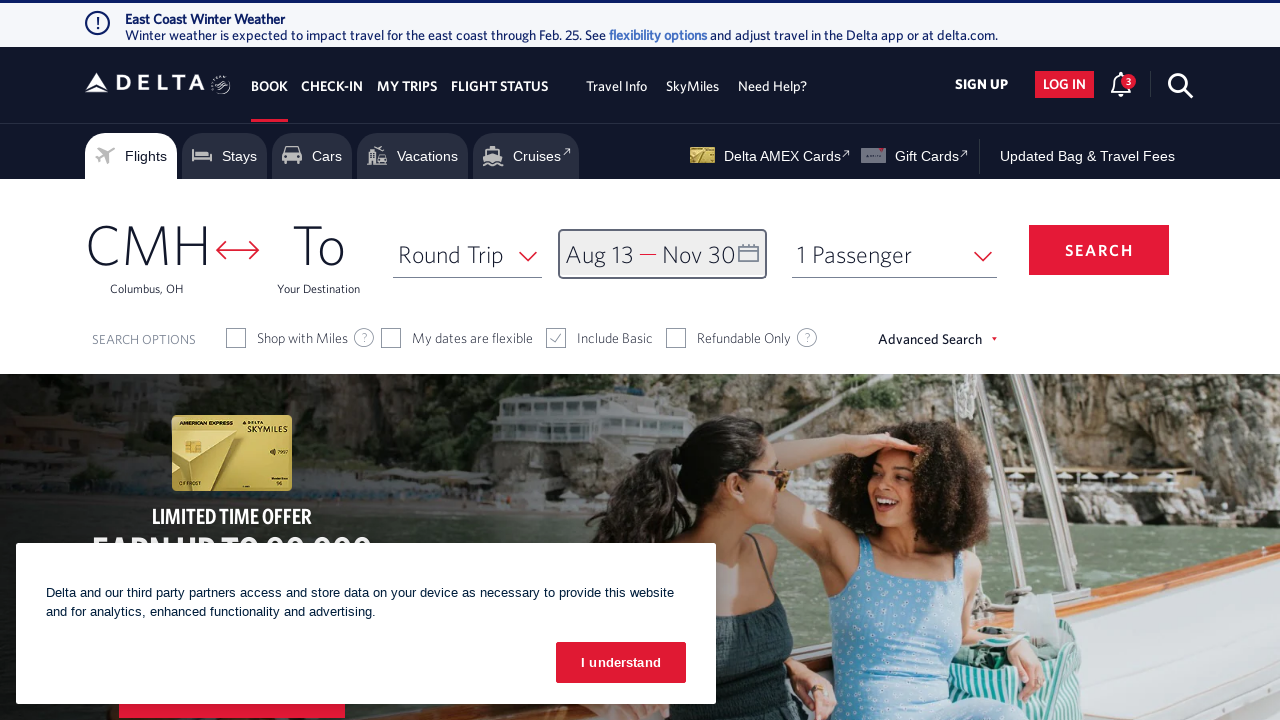